Navigates to the SpiceJet website, maximizes the window, and attempts to handle a popup if present

Starting URL: https://www.spicejet.com/

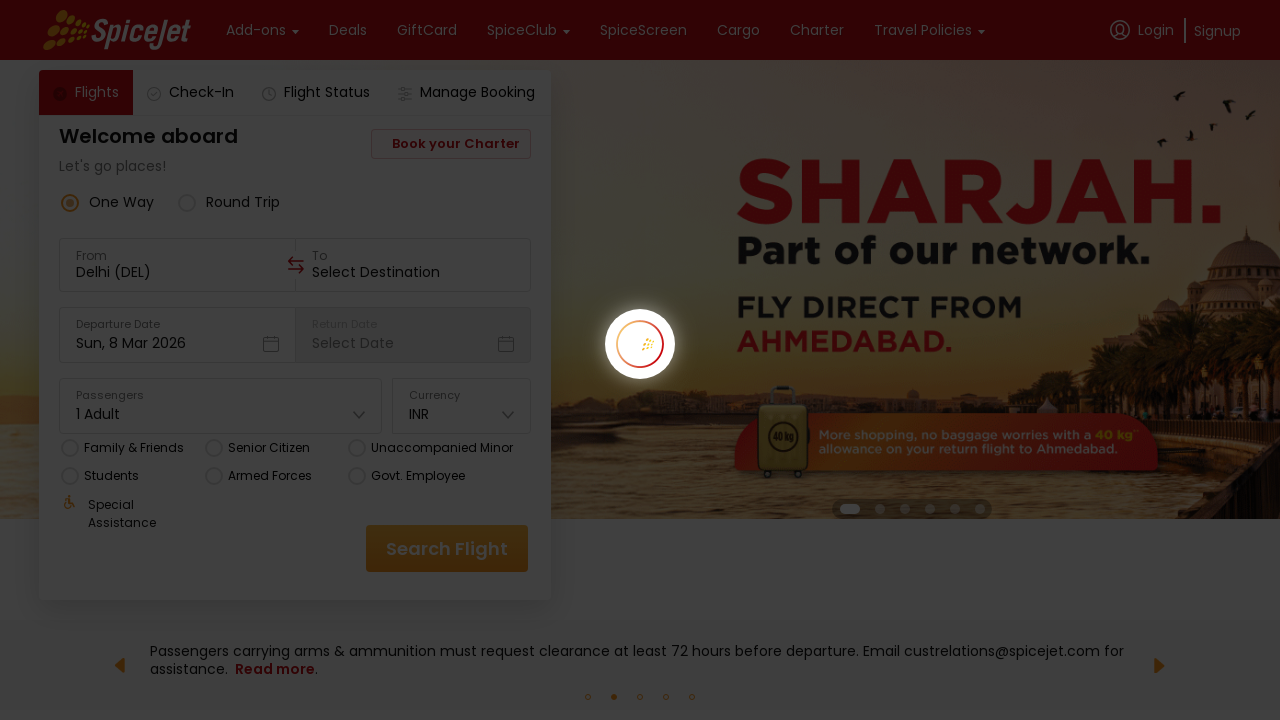

Navigated to SpiceJet website
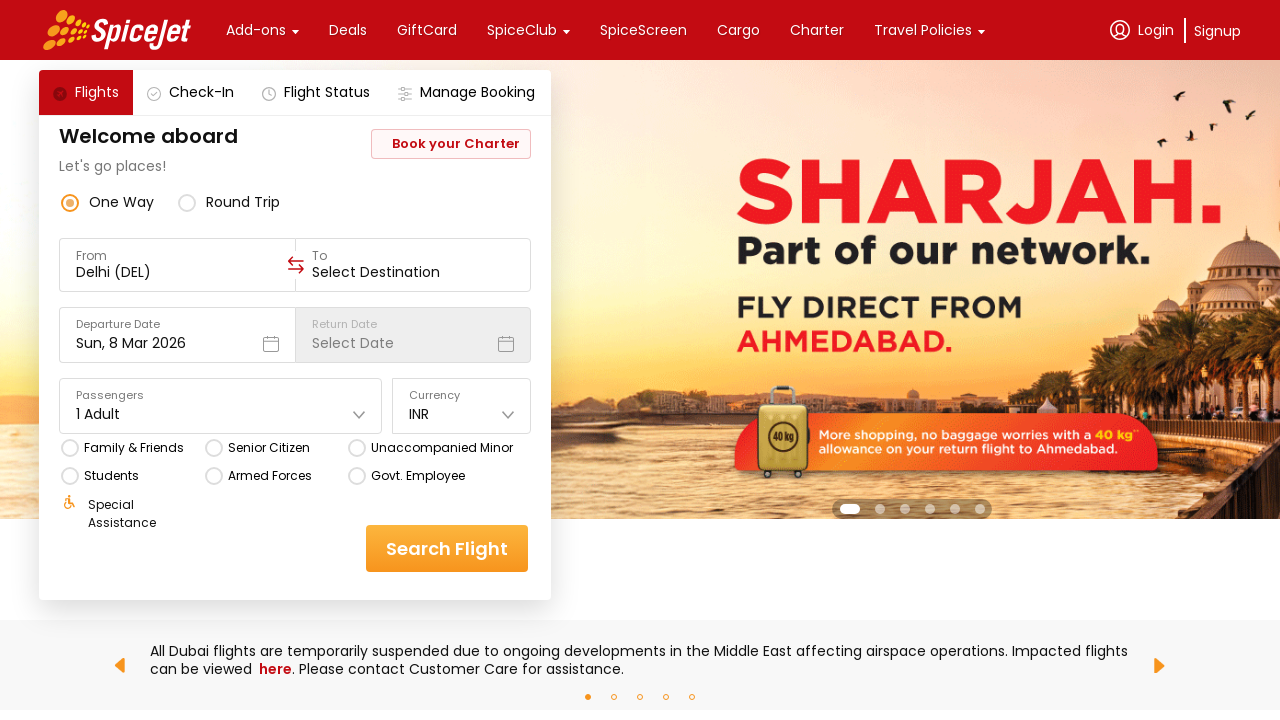

Maximized window to 1920x1080
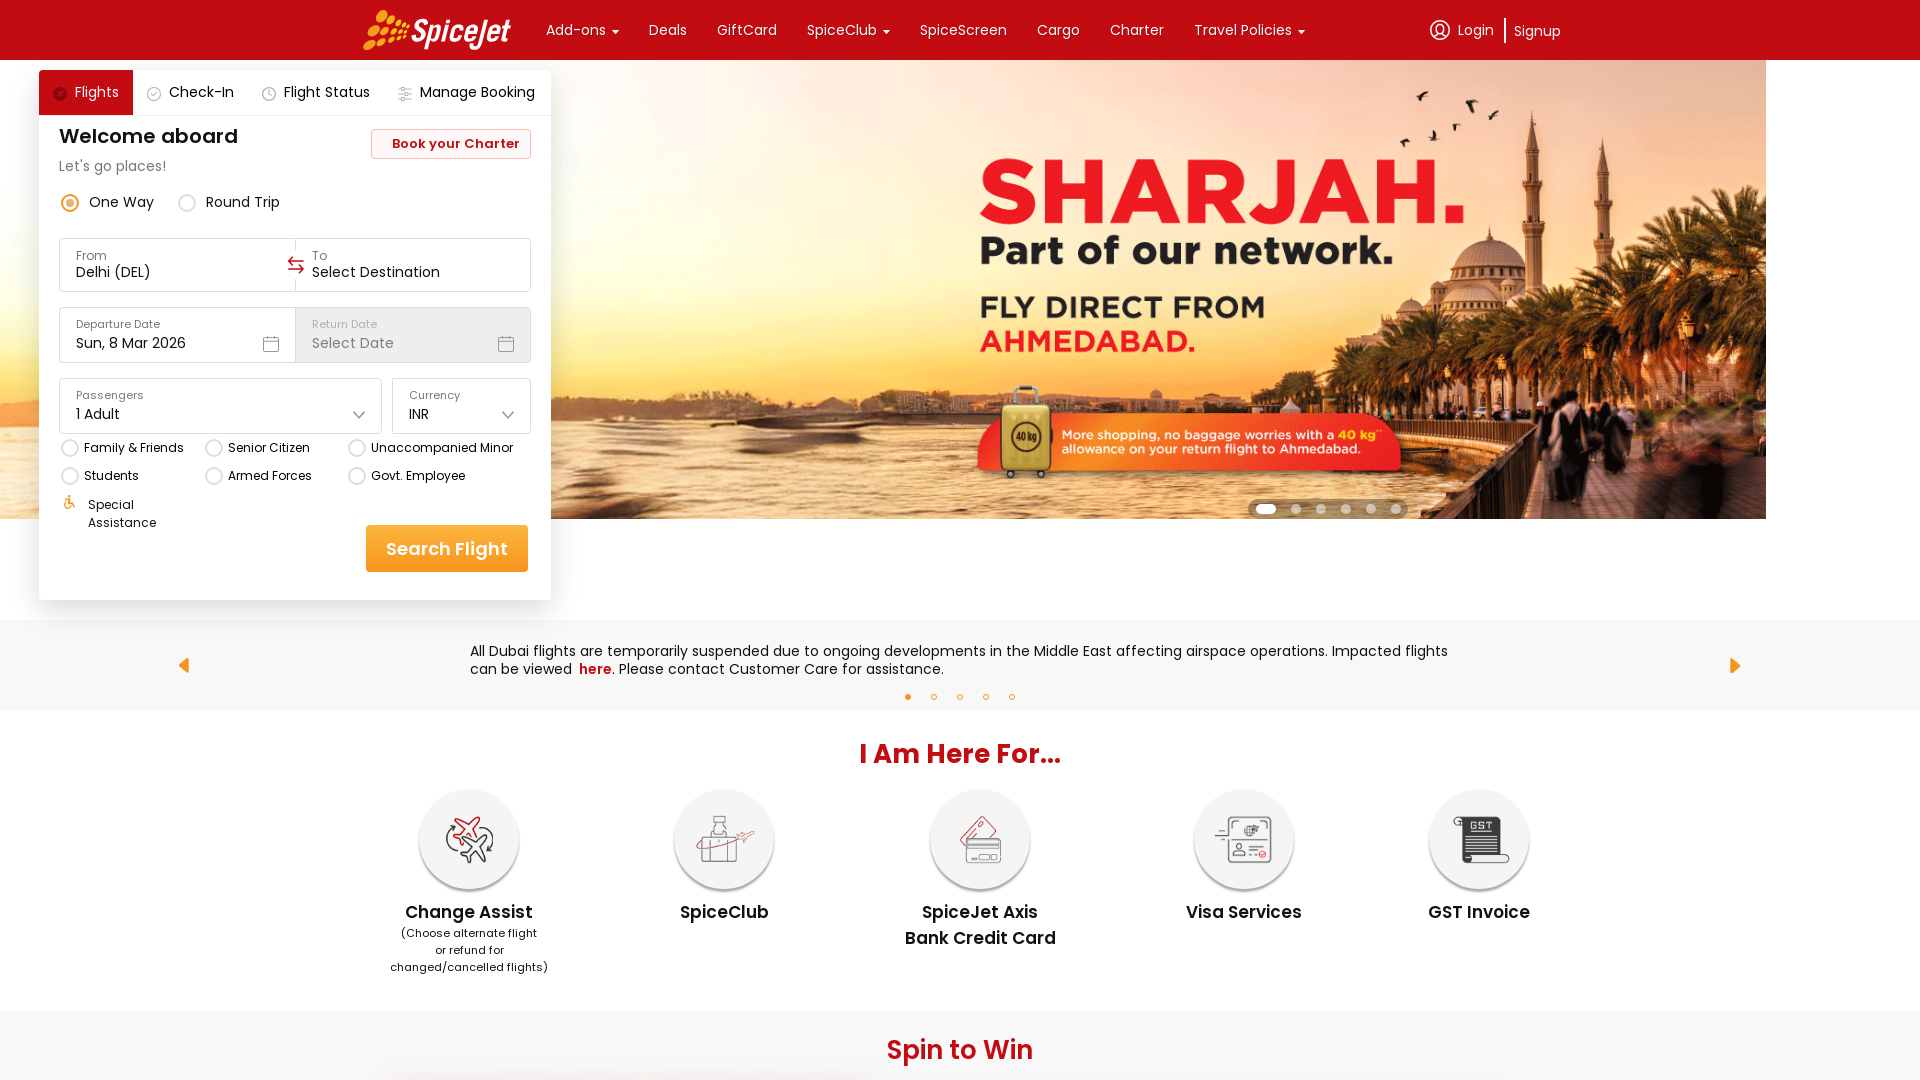

Page DOM content fully loaded
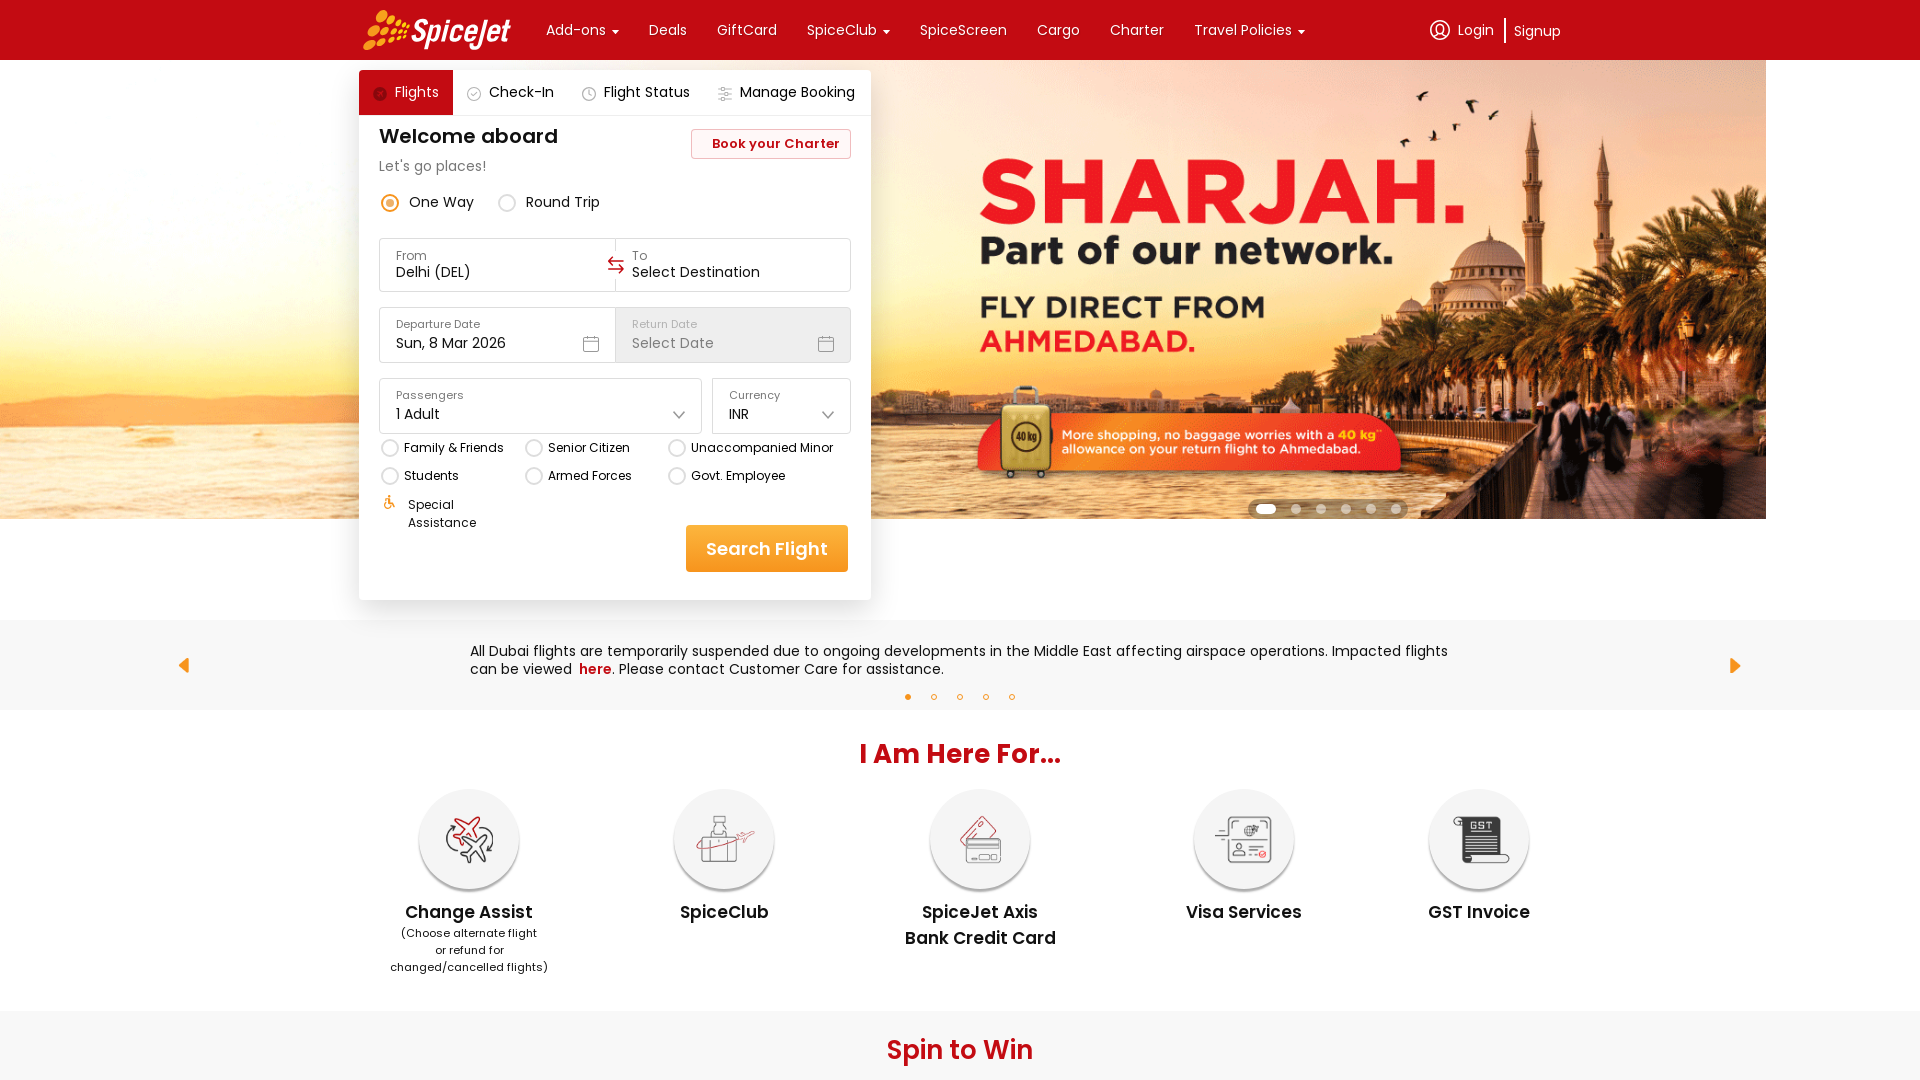

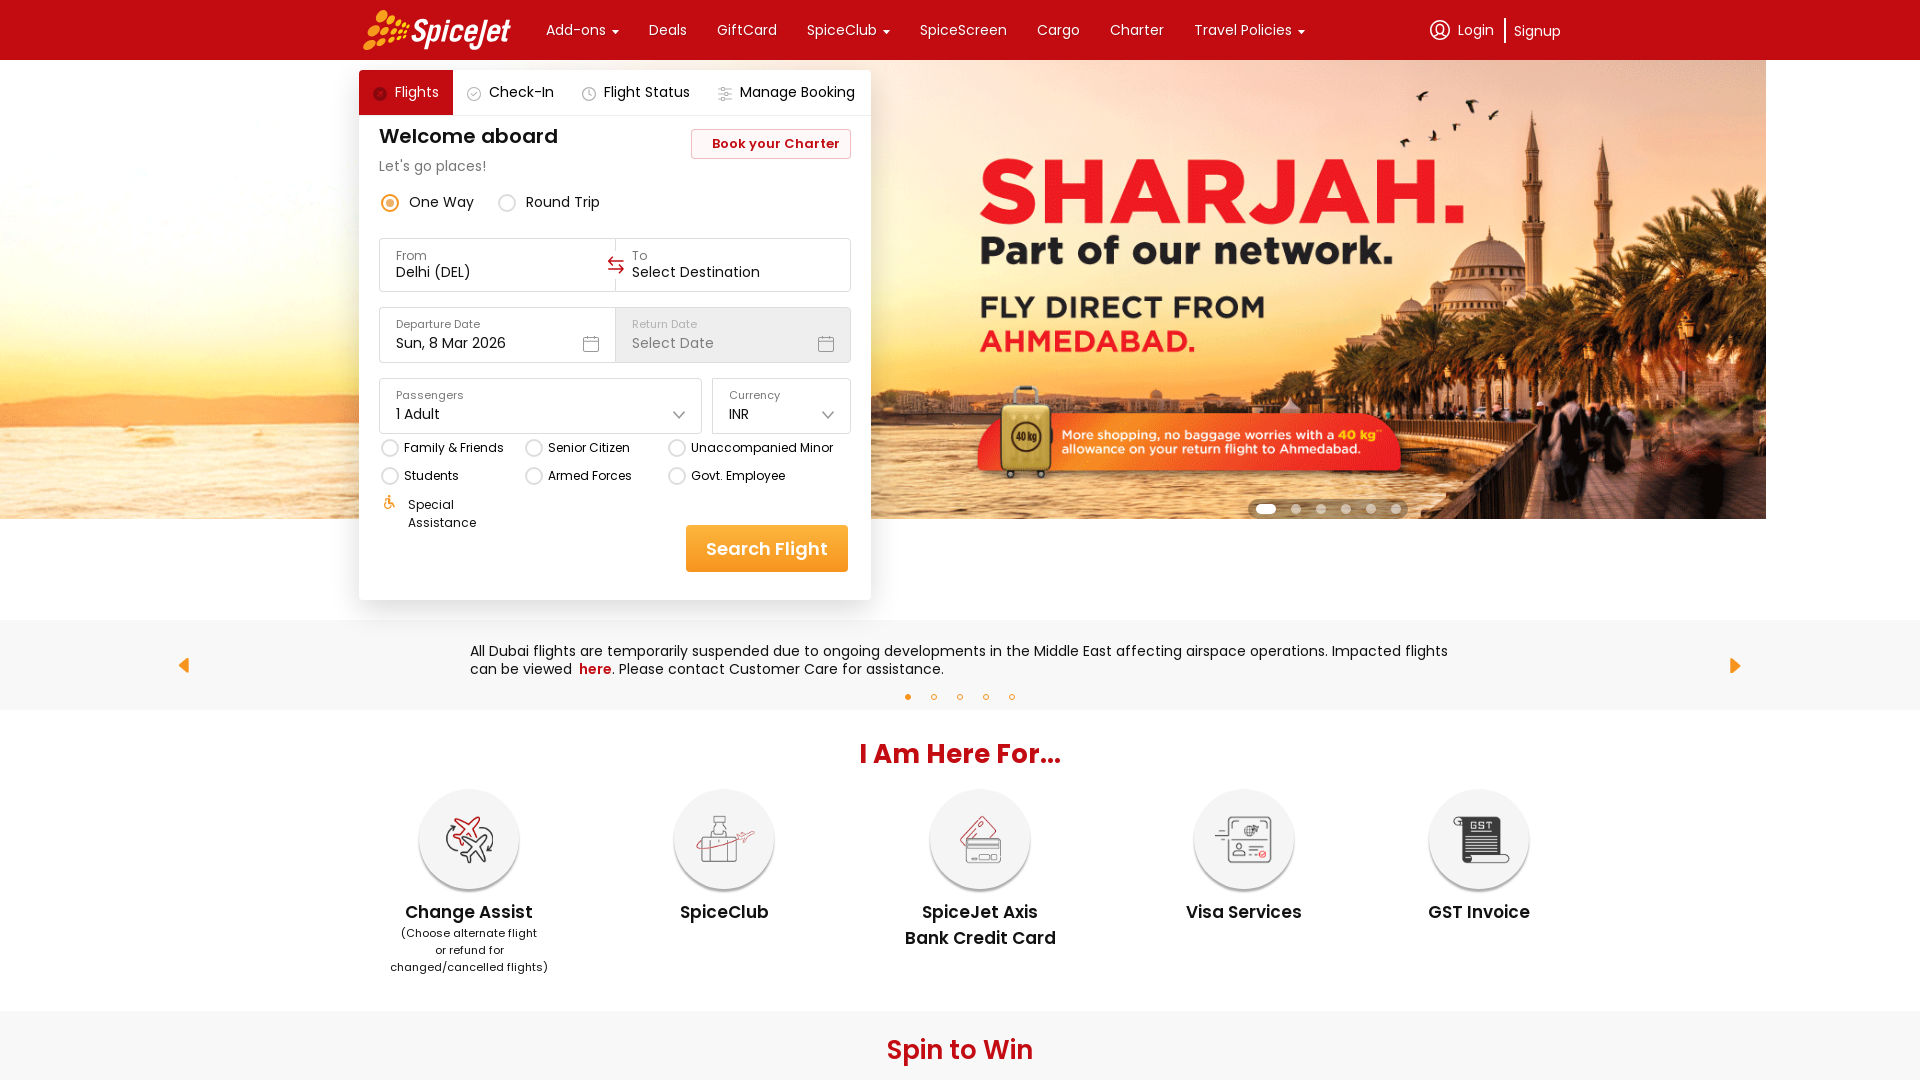